Tests that entered text is trimmed when editing a todo item

Starting URL: https://demo.playwright.dev/todomvc

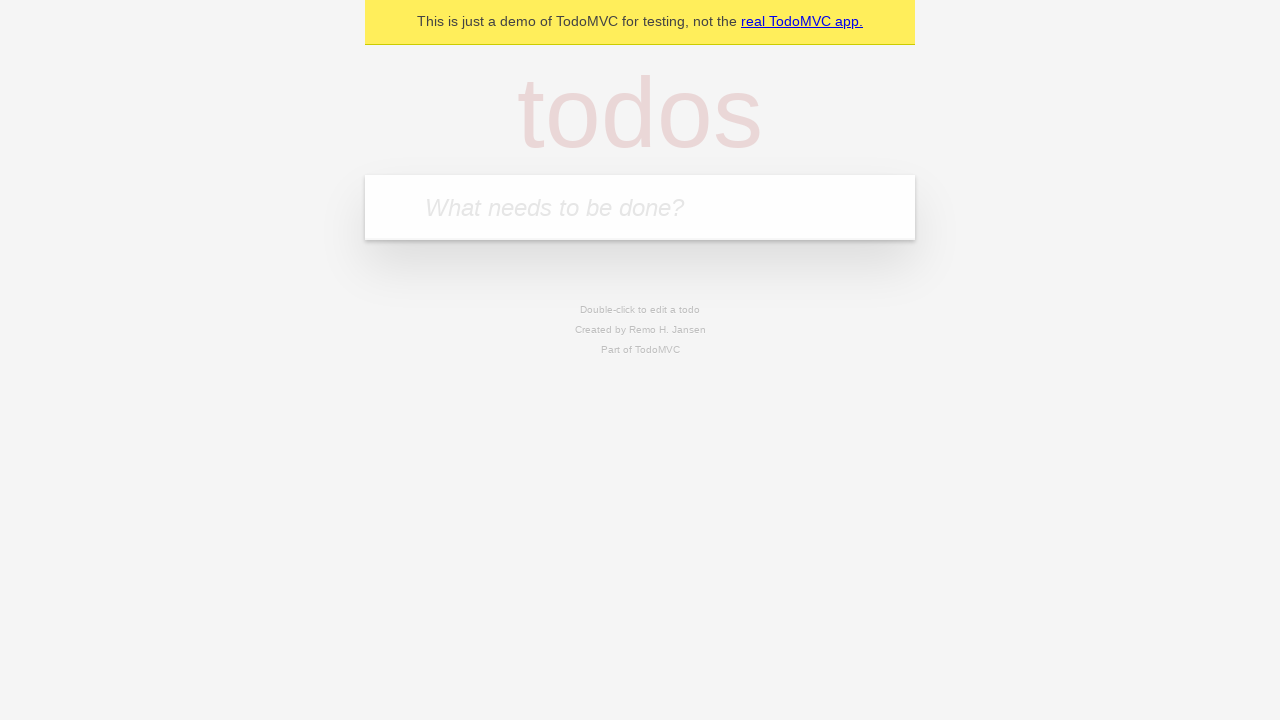

Filled todo input with 'buy some cheese' on internal:attr=[placeholder="What needs to be done?"i]
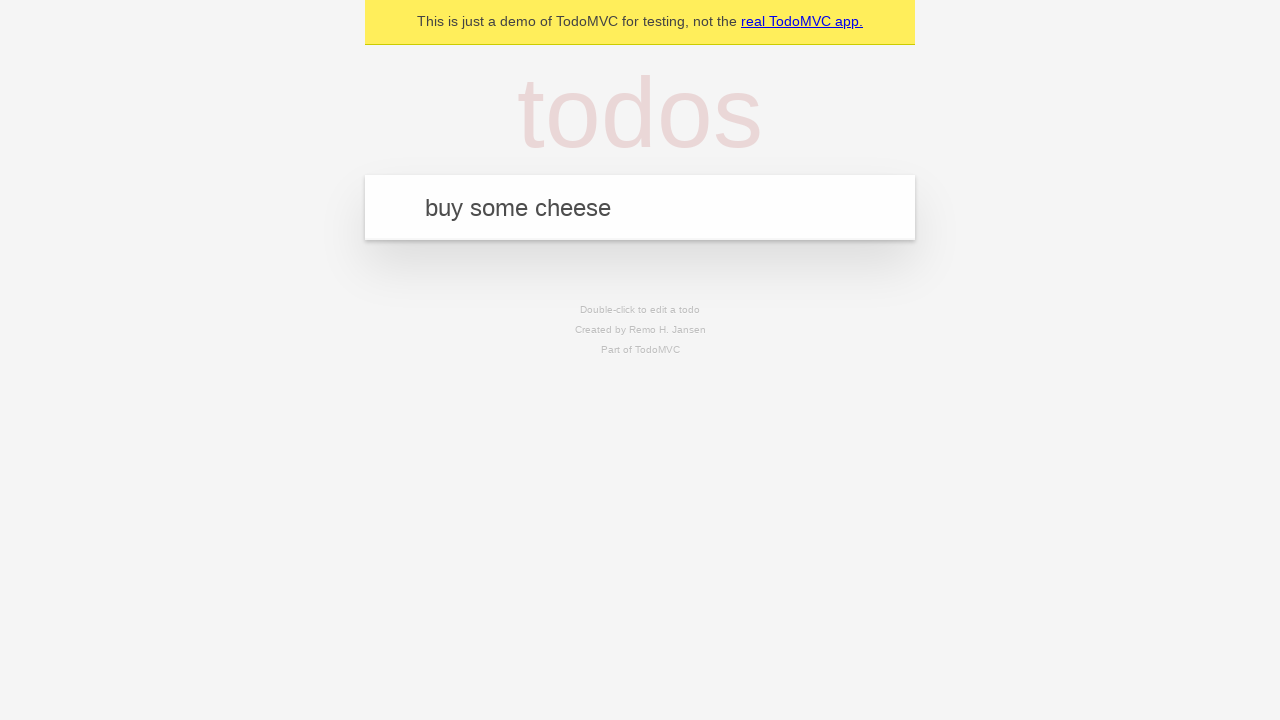

Pressed Enter to create first todo on internal:attr=[placeholder="What needs to be done?"i]
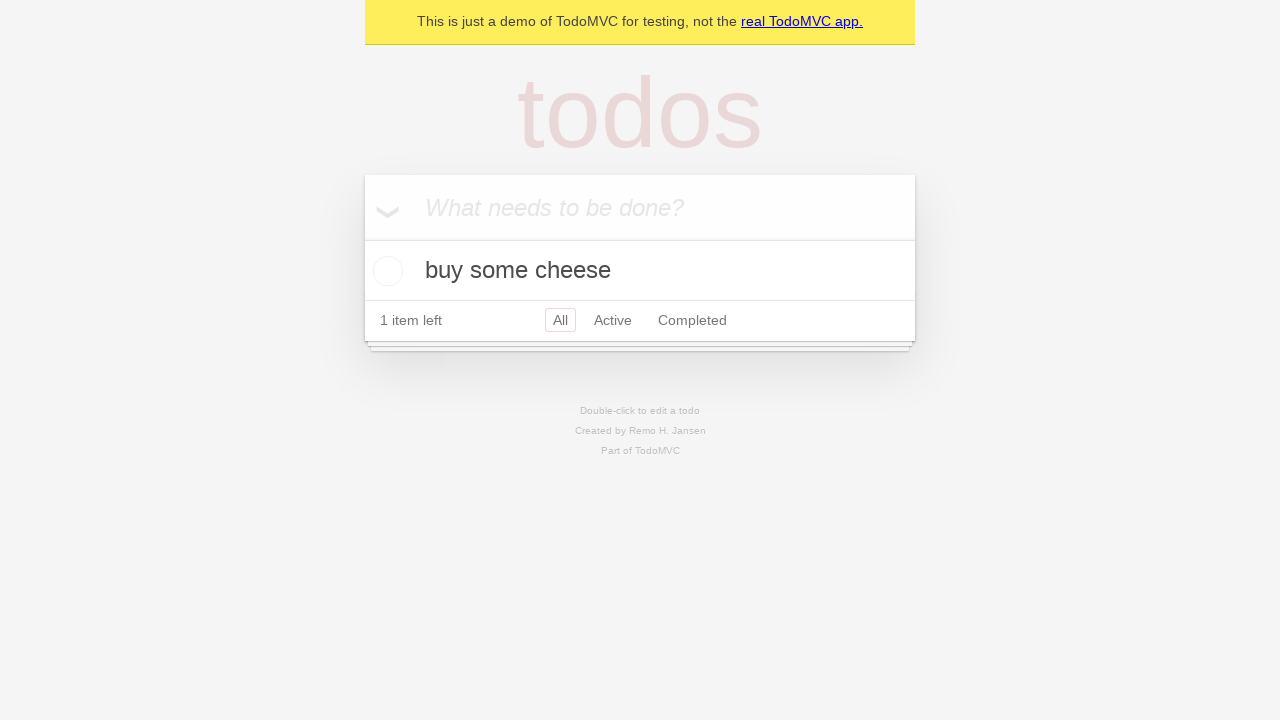

Filled todo input with 'feed the cat' on internal:attr=[placeholder="What needs to be done?"i]
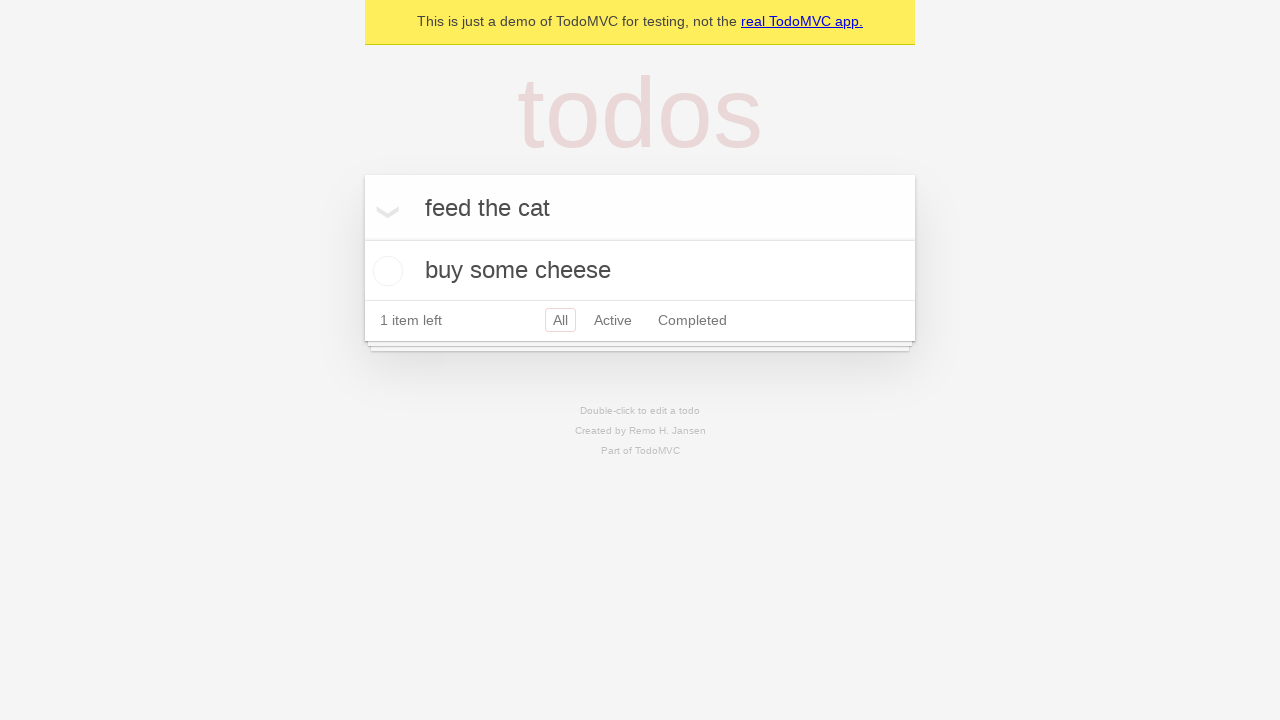

Pressed Enter to create second todo on internal:attr=[placeholder="What needs to be done?"i]
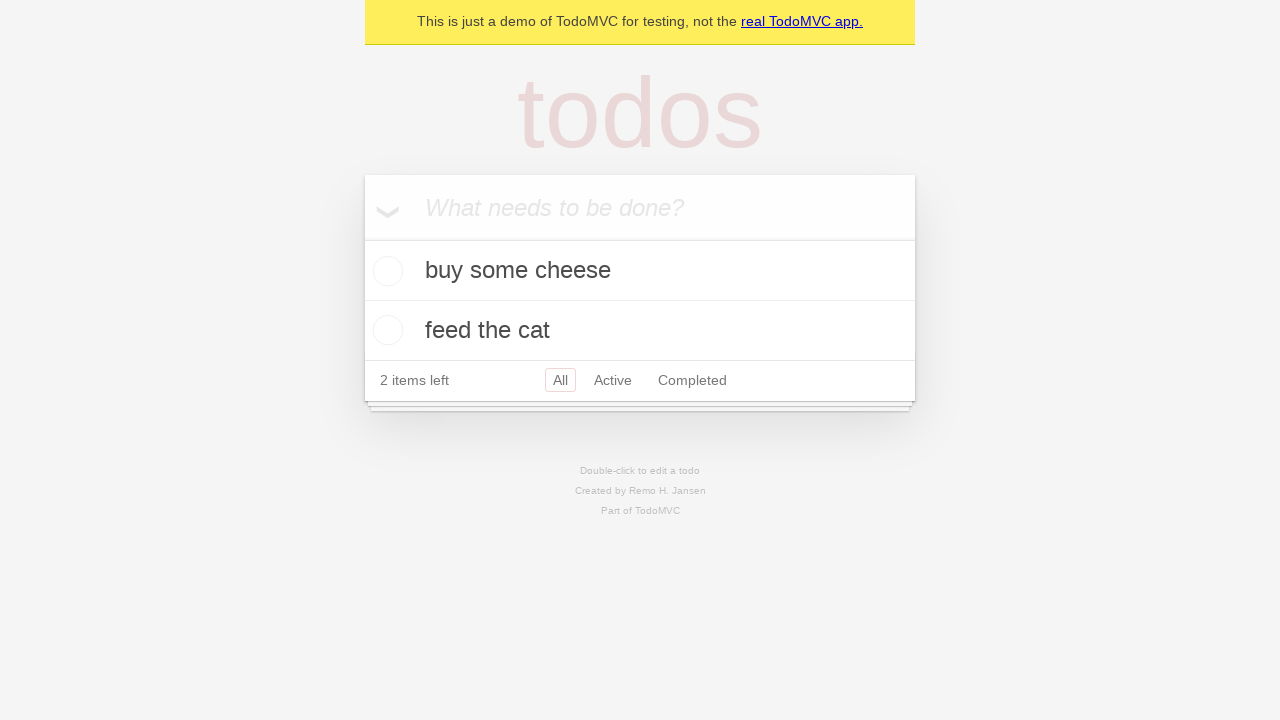

Filled todo input with 'book a doctors appointment' on internal:attr=[placeholder="What needs to be done?"i]
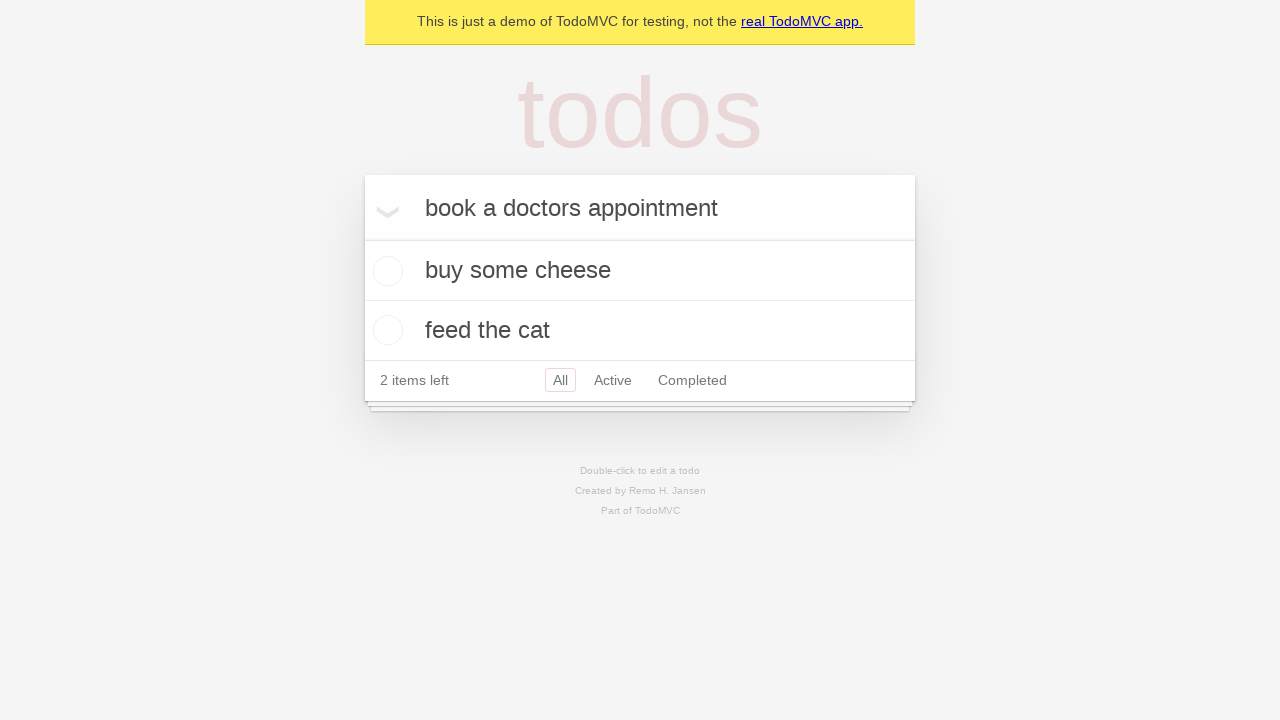

Pressed Enter to create third todo on internal:attr=[placeholder="What needs to be done?"i]
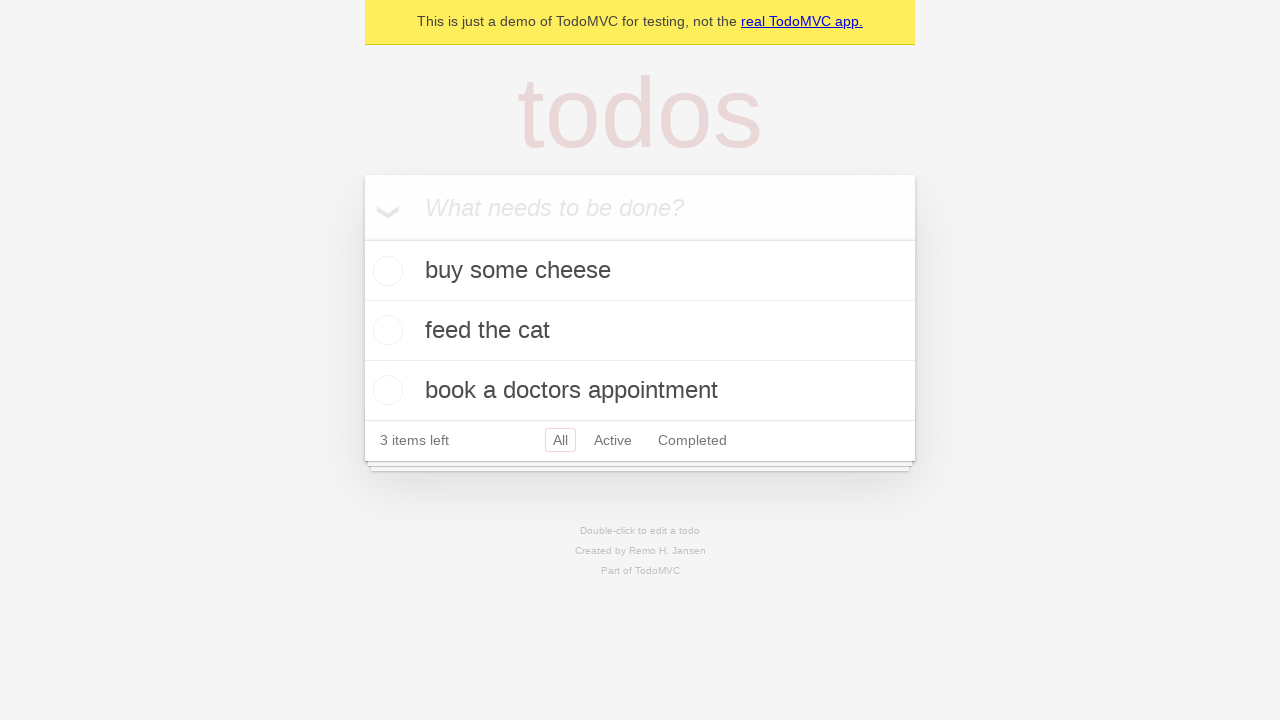

Waited for all 3 todos to be created
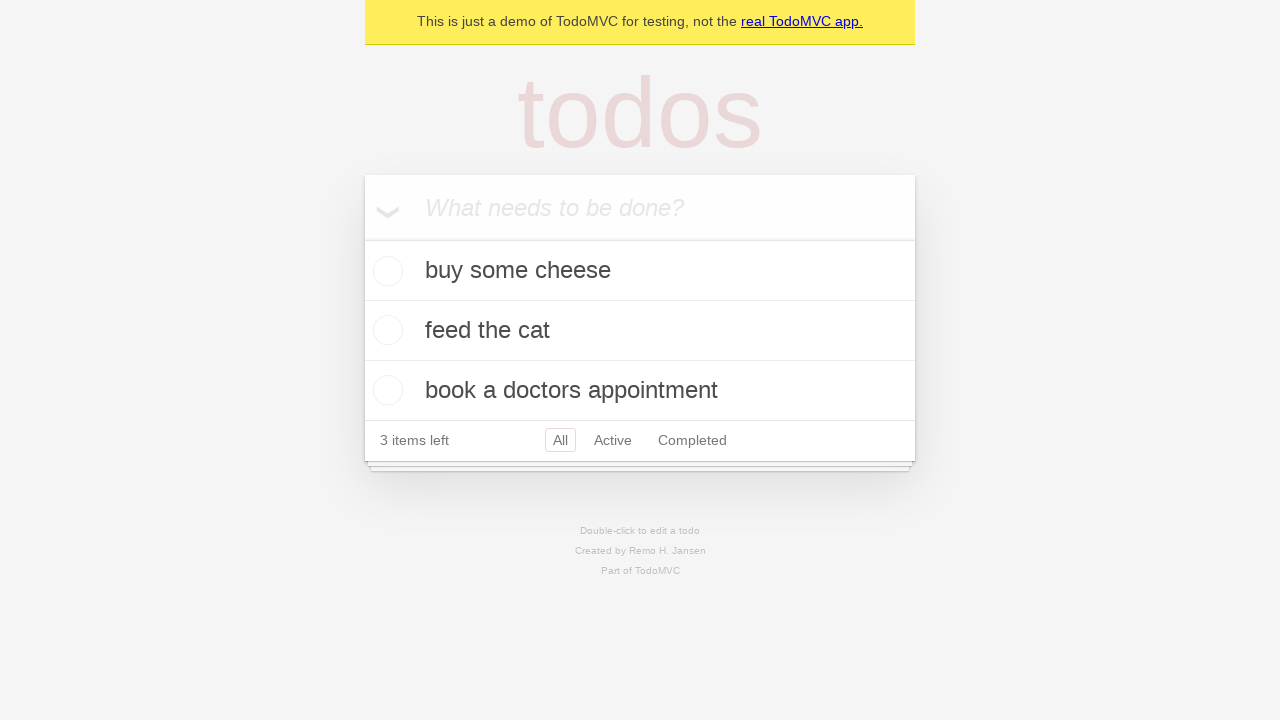

Double-clicked second todo item to enter edit mode at (640, 331) on internal:testid=[data-testid="todo-item"s] >> nth=1
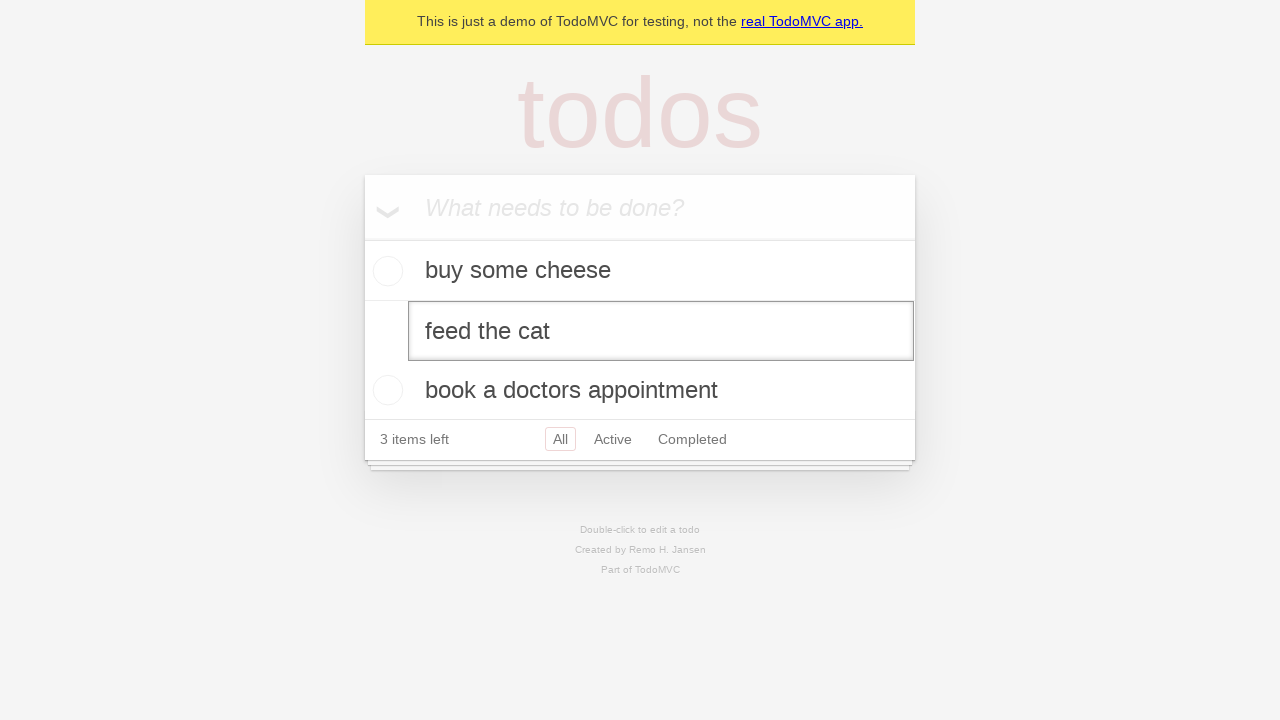

Filled edit field with text containing leading and trailing spaces on internal:testid=[data-testid="todo-item"s] >> nth=1 >> internal:role=textbox[nam
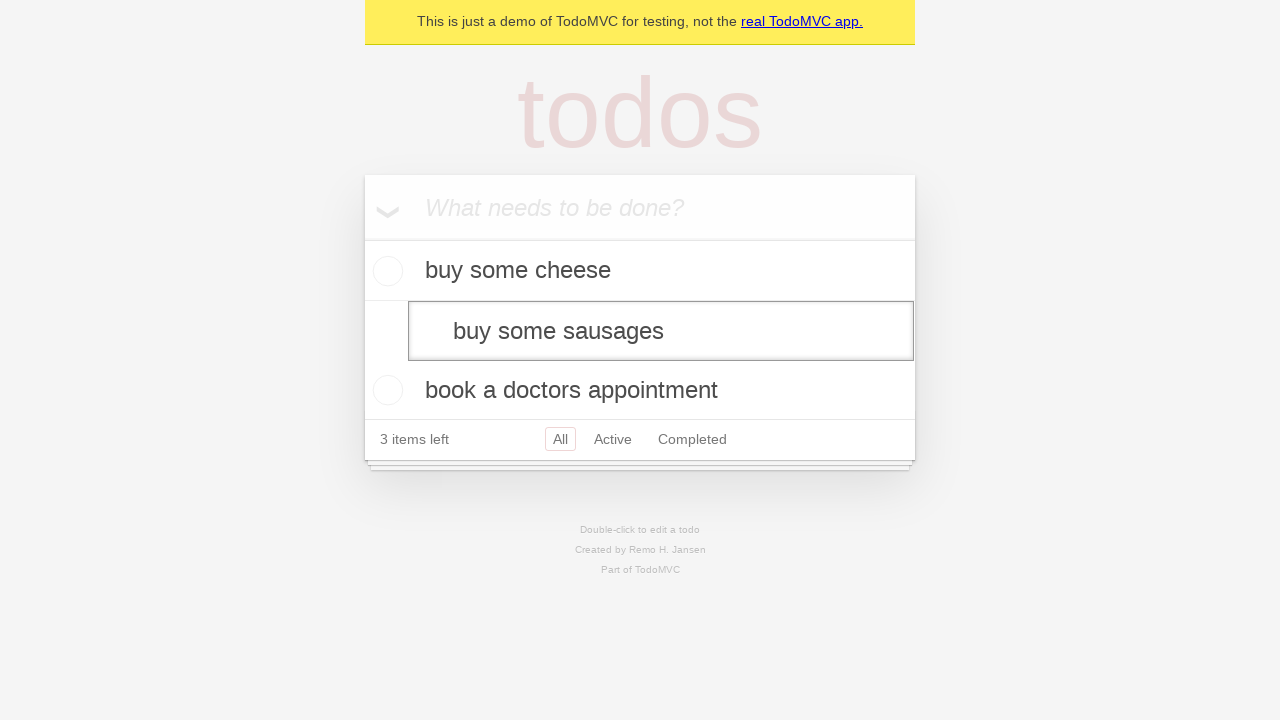

Pressed Enter to confirm edit and verify text is trimmed on internal:testid=[data-testid="todo-item"s] >> nth=1 >> internal:role=textbox[nam
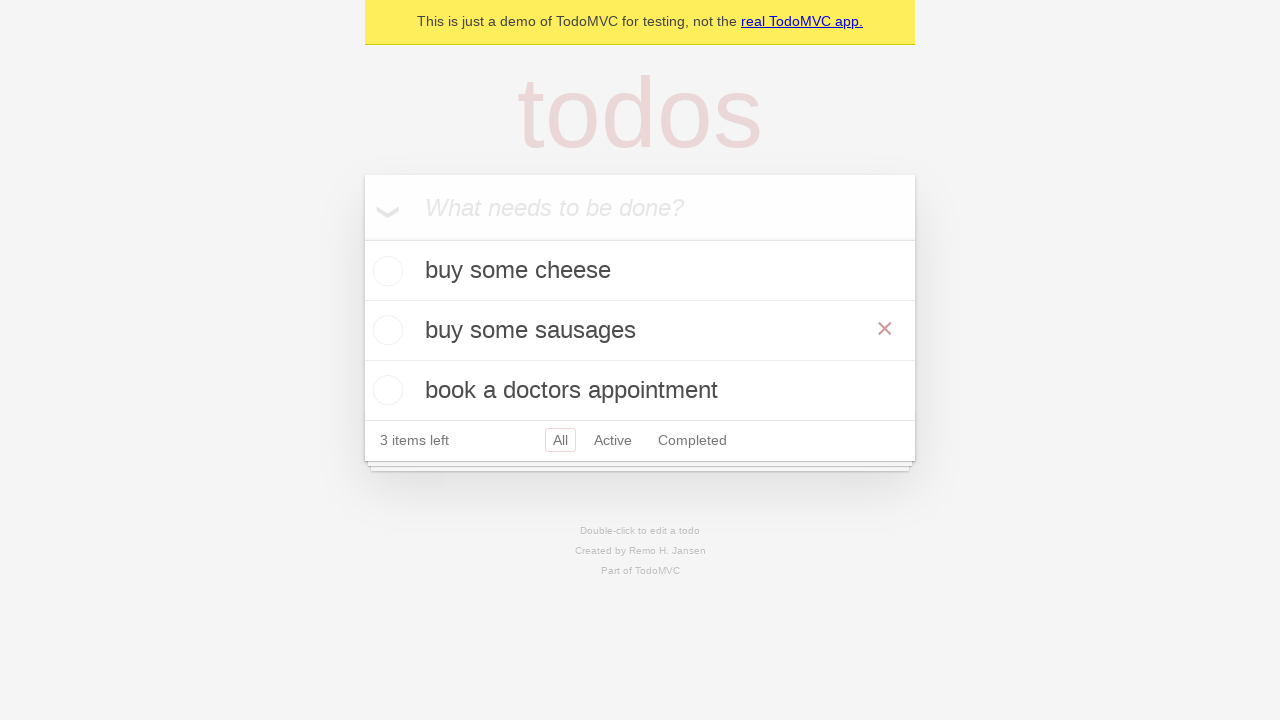

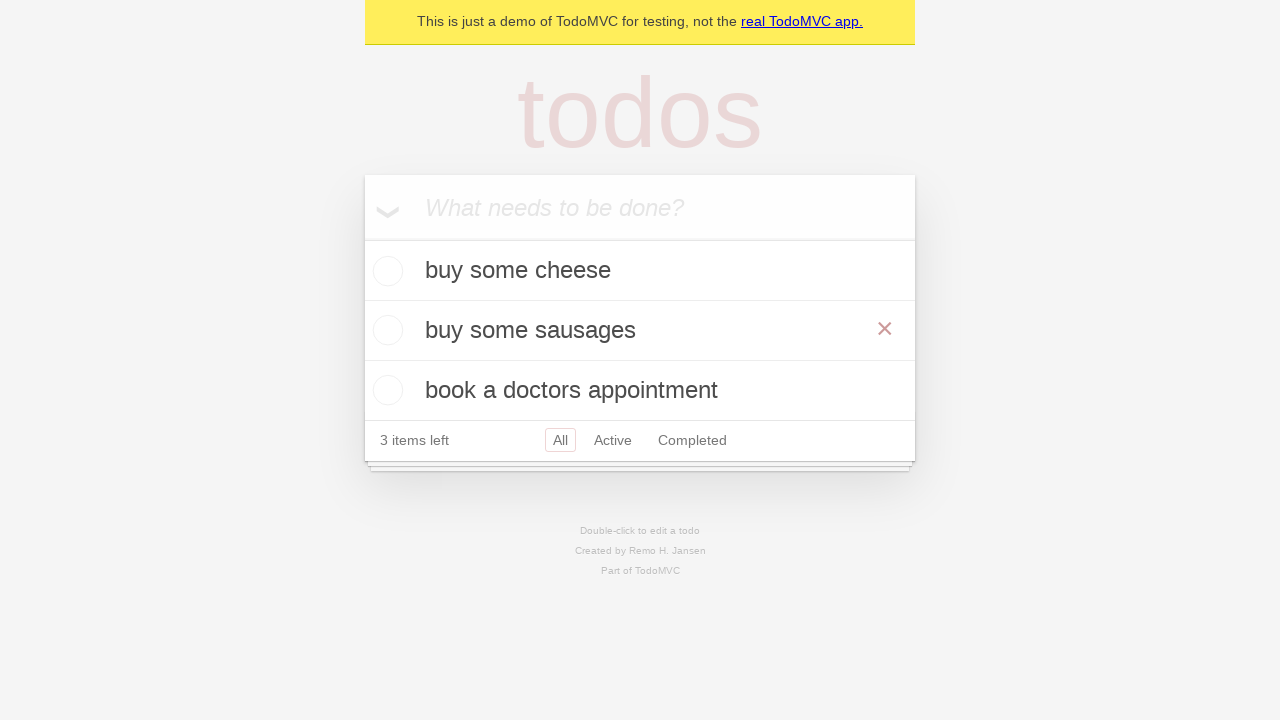